Tests JavaScript alert handling by clicking on alert button and accepting the alert dialog

Starting URL: https://the-internet.herokuapp.com/javascript_alerts

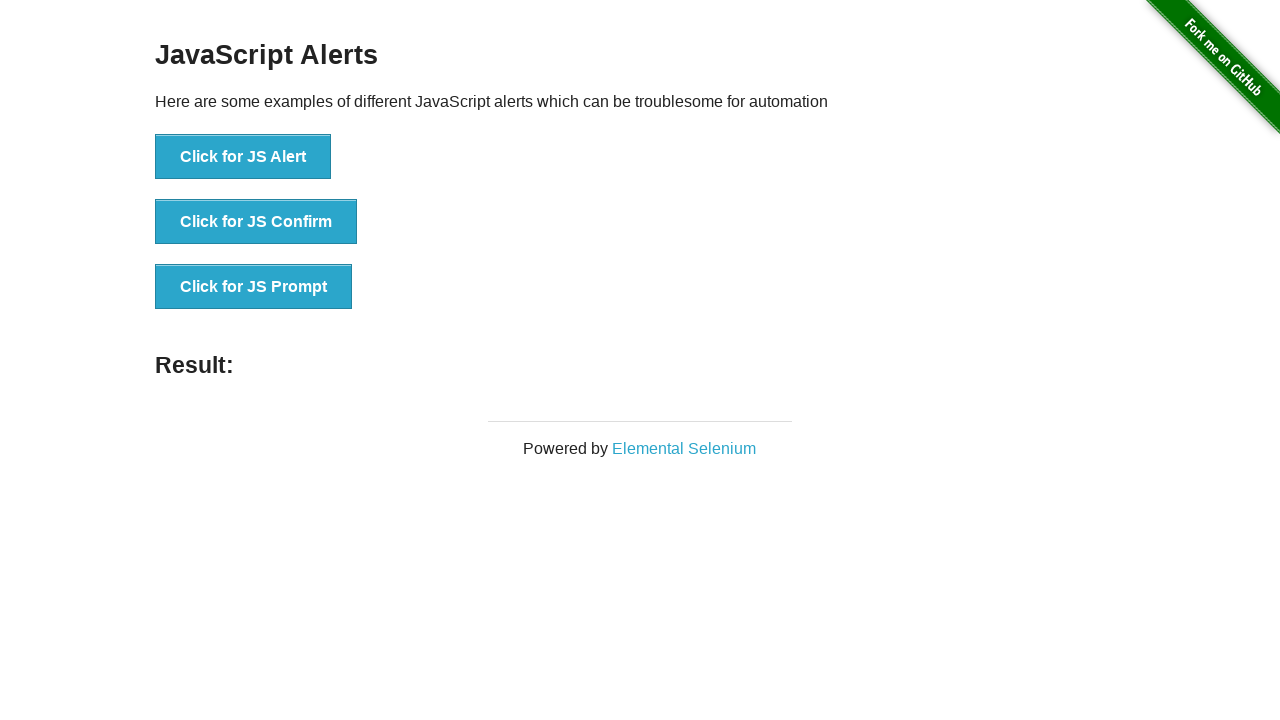

Navigated to JavaScript alerts test page
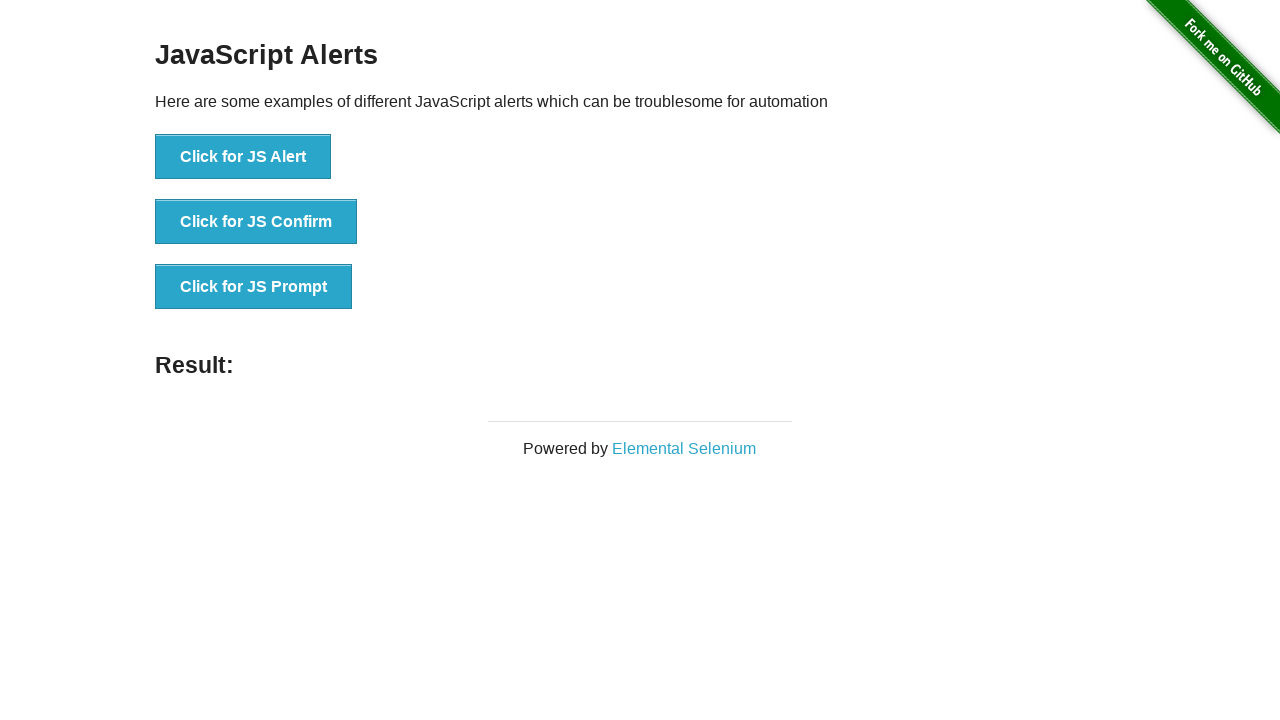

Clicked the JS Alert button at (243, 157) on xpath=//button[text()='Click for JS Alert']
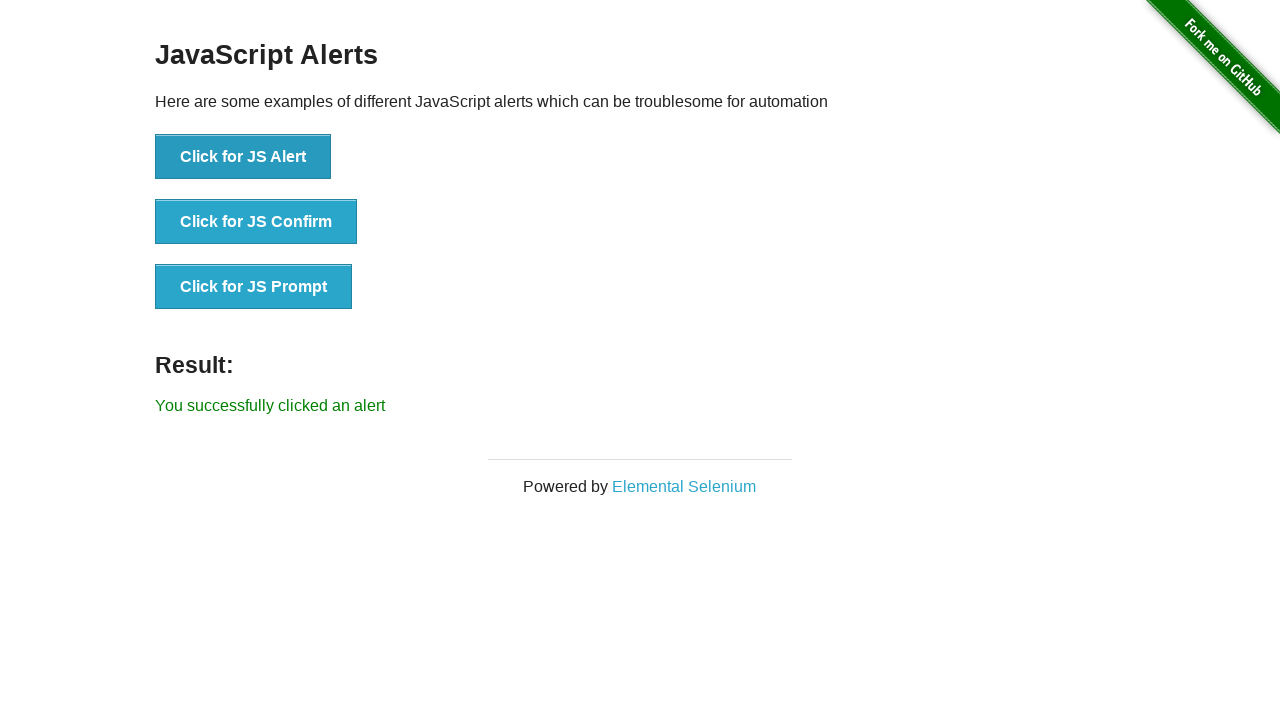

Set up dialog handler to accept alerts
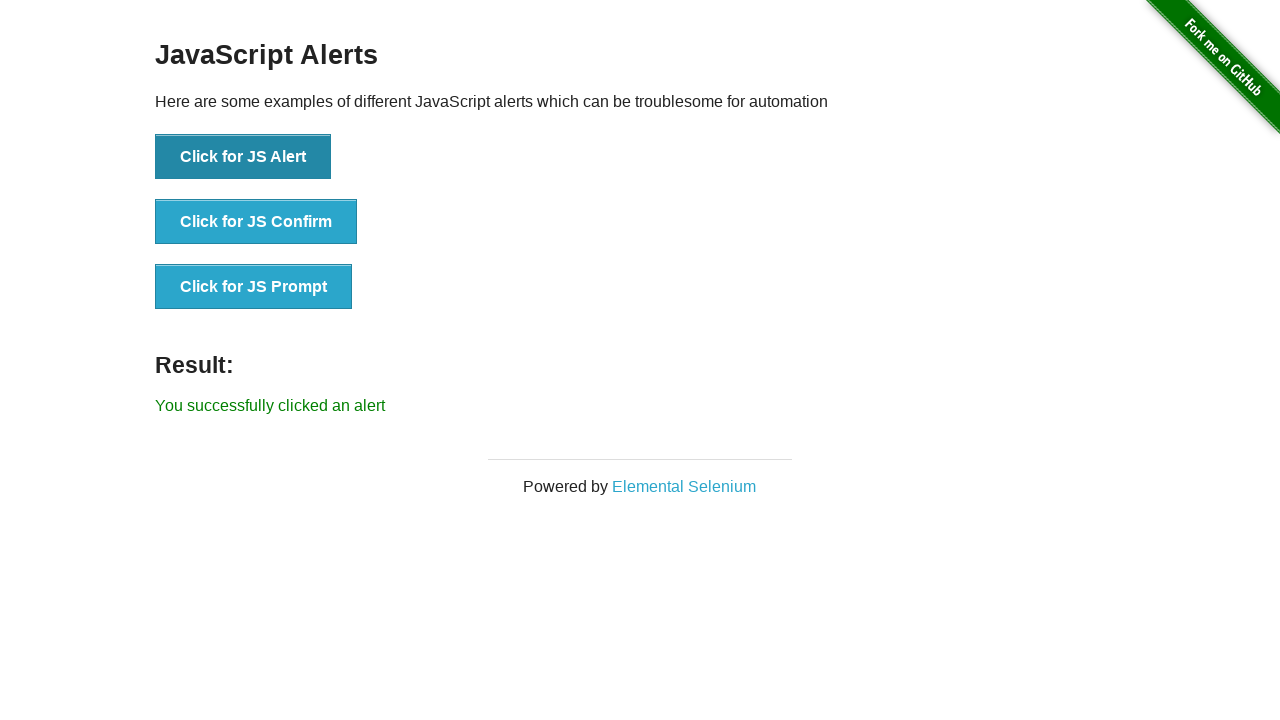

Clicked the JS Alert button again to trigger alert and verify handler works at (243, 157) on xpath=//button[text()='Click for JS Alert']
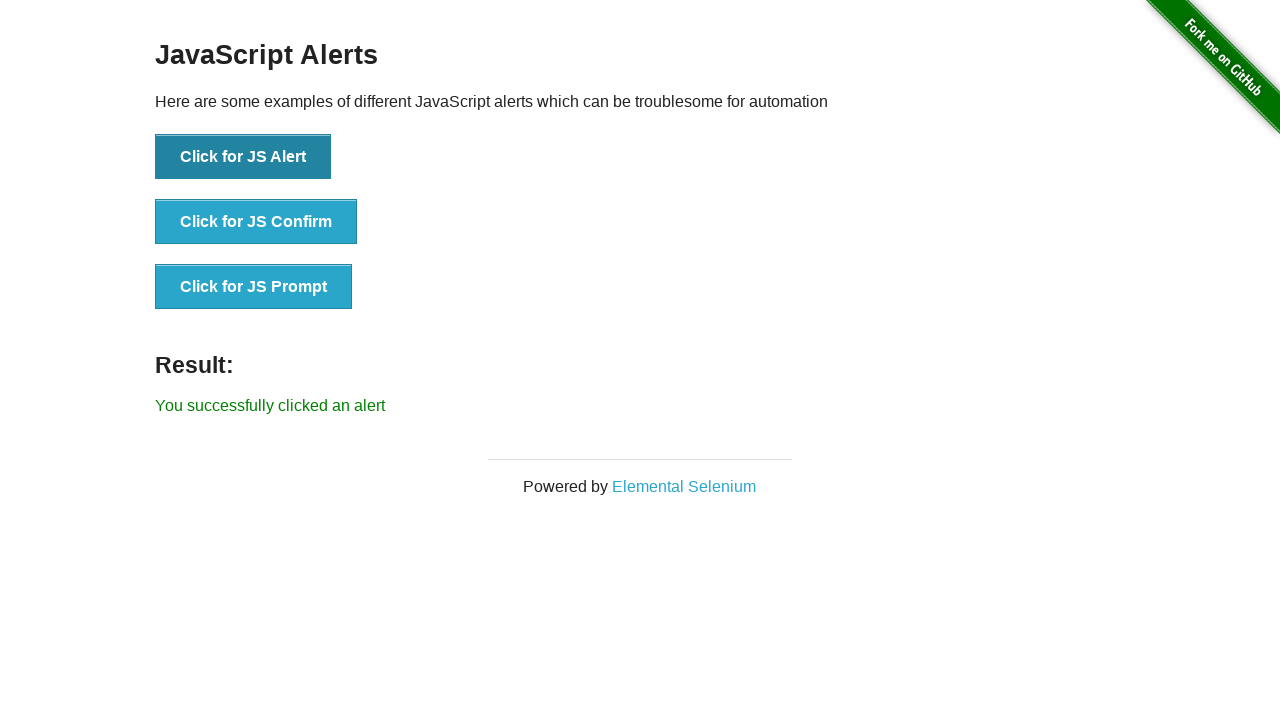

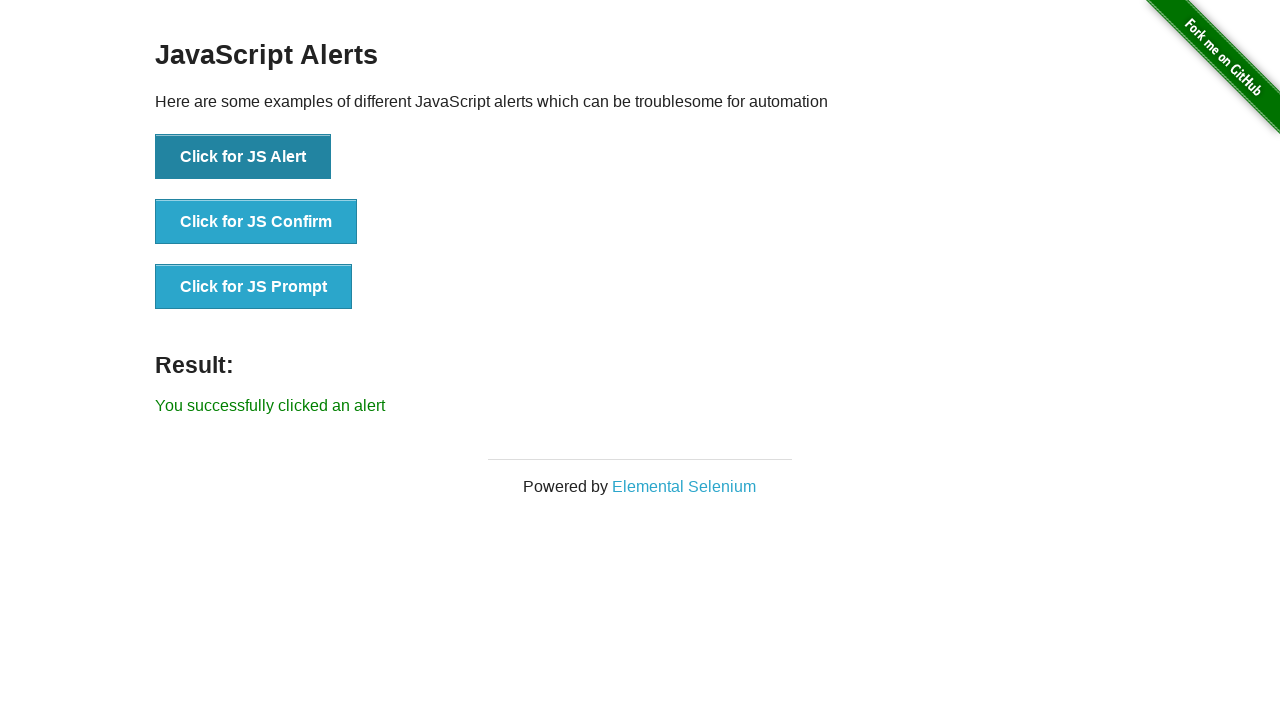